Tests a demo registration form by filling out personal information (name, gender, address, email), selecting demo date/time, choosing courses of interest, solving a verification captcha, and submitting the form to verify successful registration.

Starting URL: https://vinothqaacademy.com/demo-site/

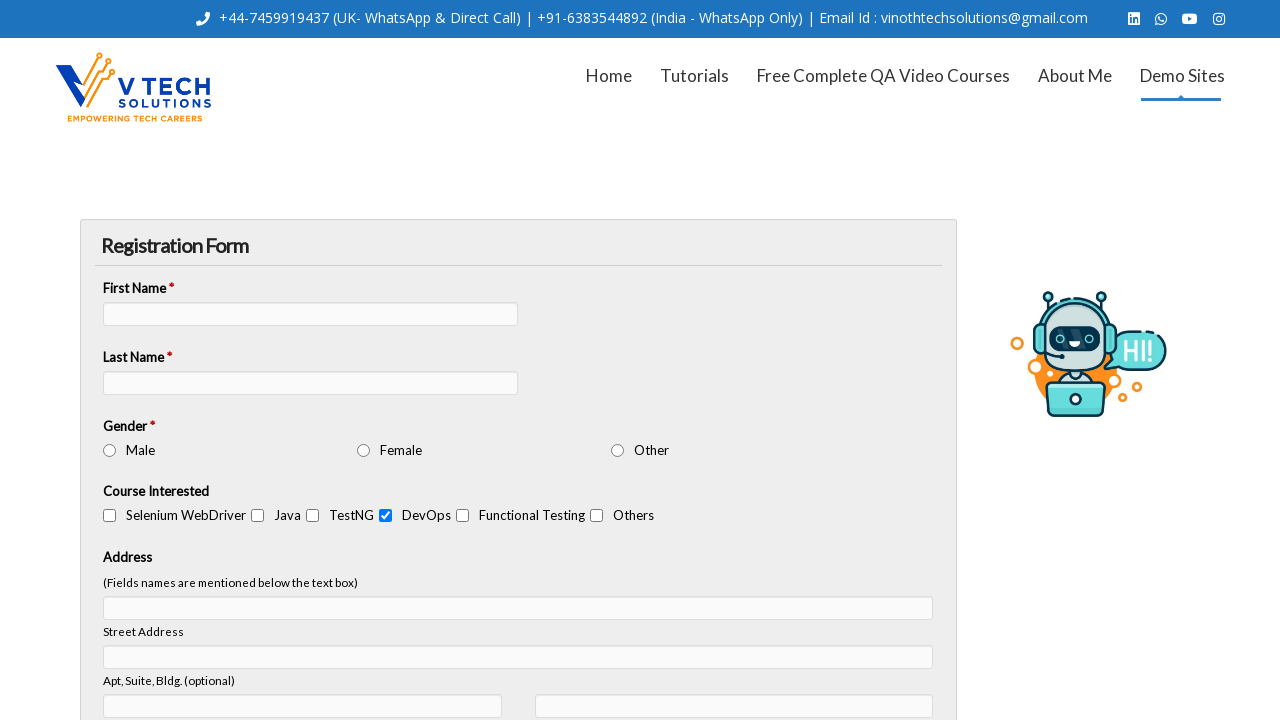

Waited for registration form to load - title displayed
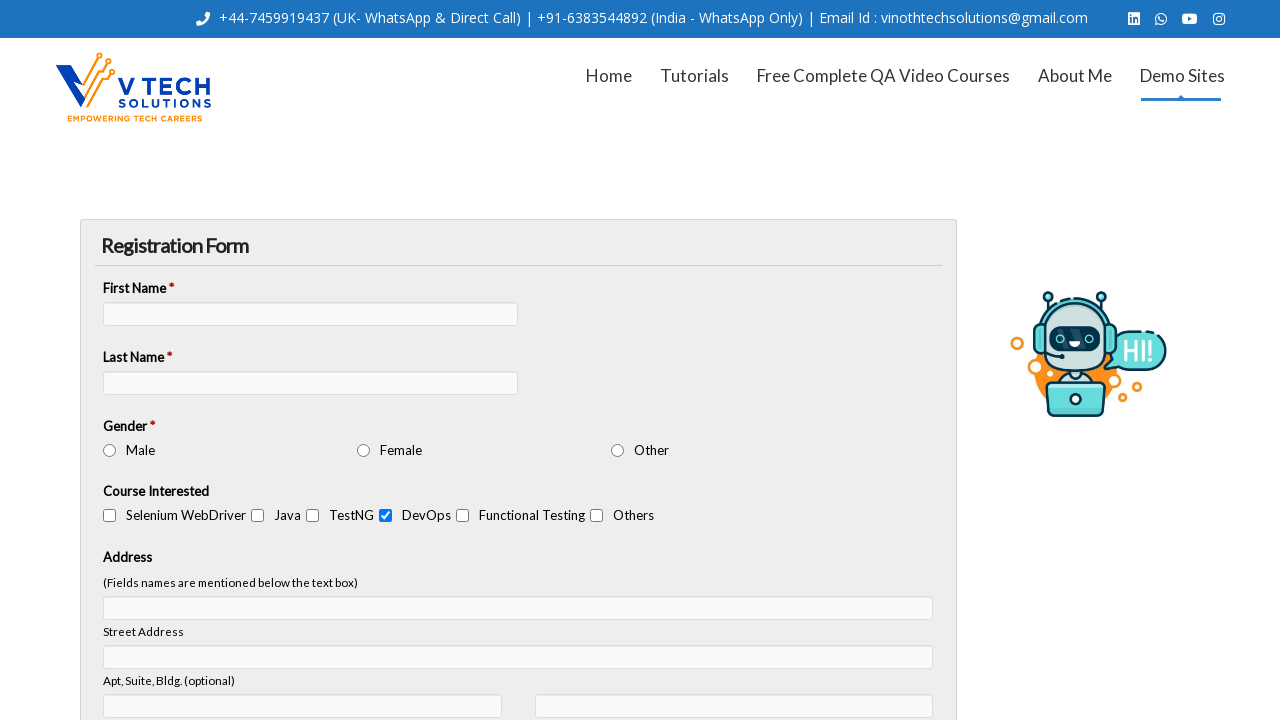

Filled first name field with 'Vinoth' on input[name='vfb-5']
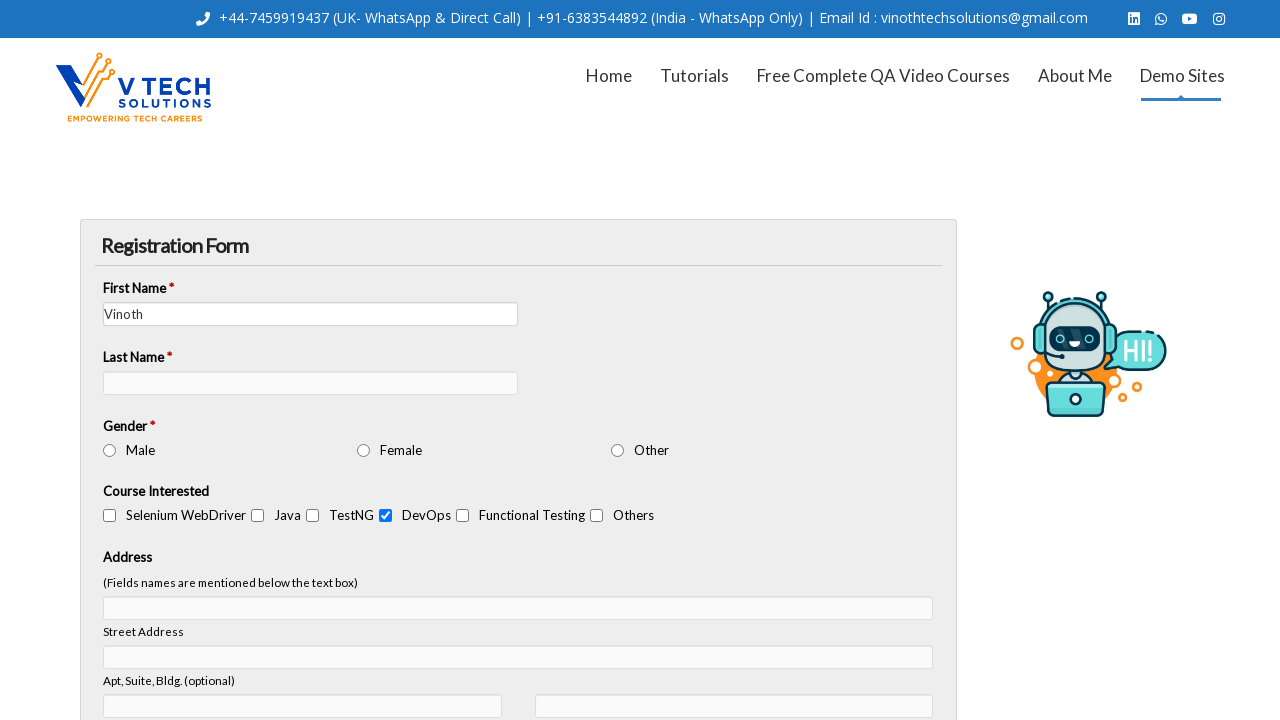

Filled last name field with 'Rathinam' on input[name='vfb-7']
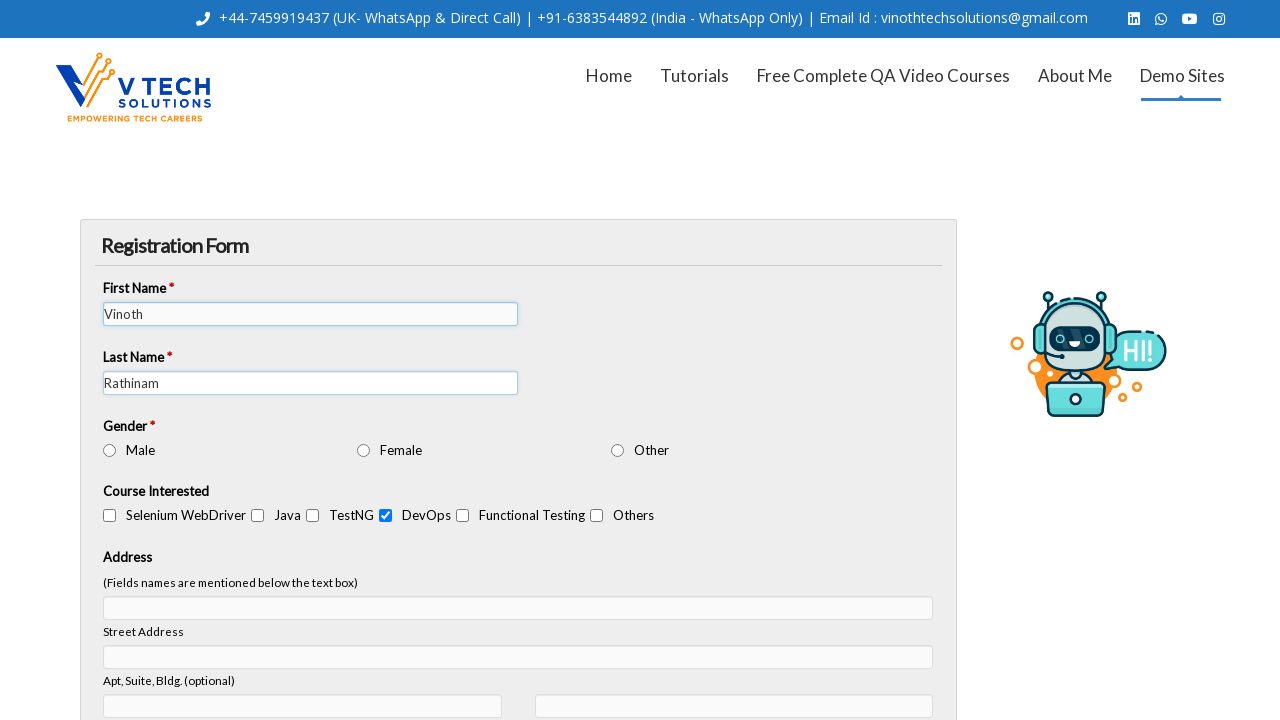

Selected gender - Male at (110, 450) on #vfb-31-1
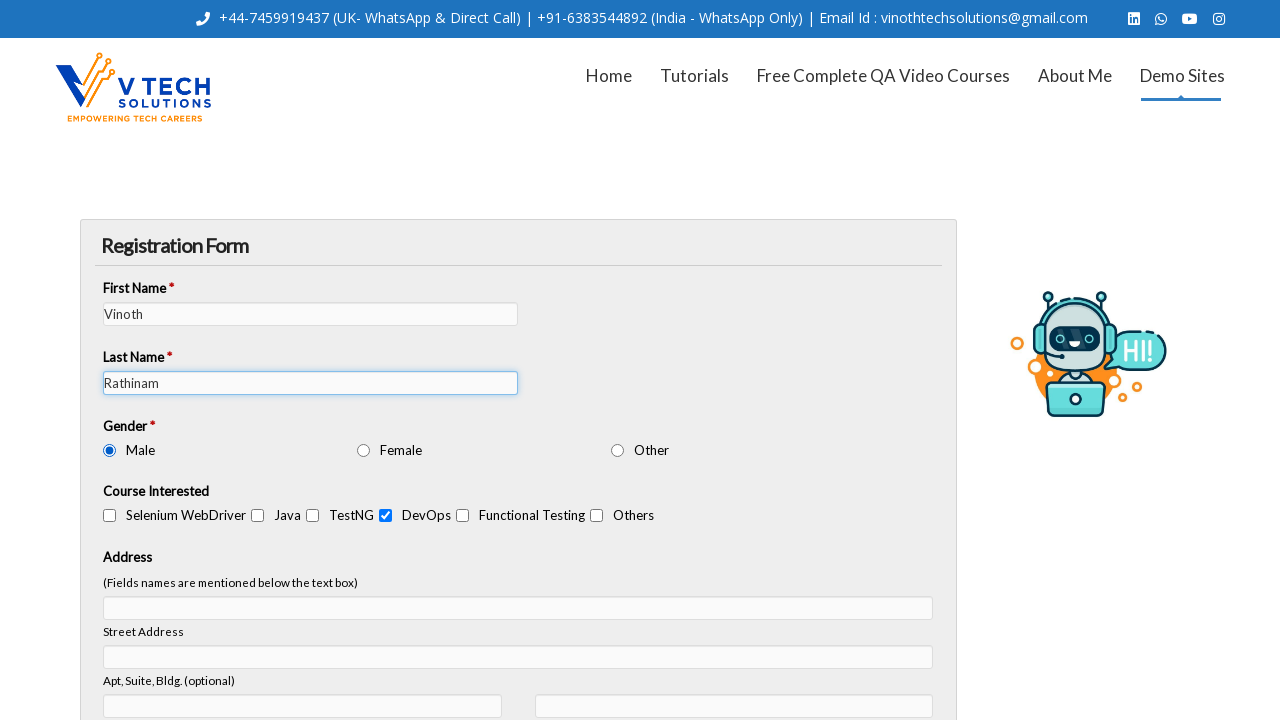

Filled street address with 'Saravana Flats' on input[name='vfb-13[address]']
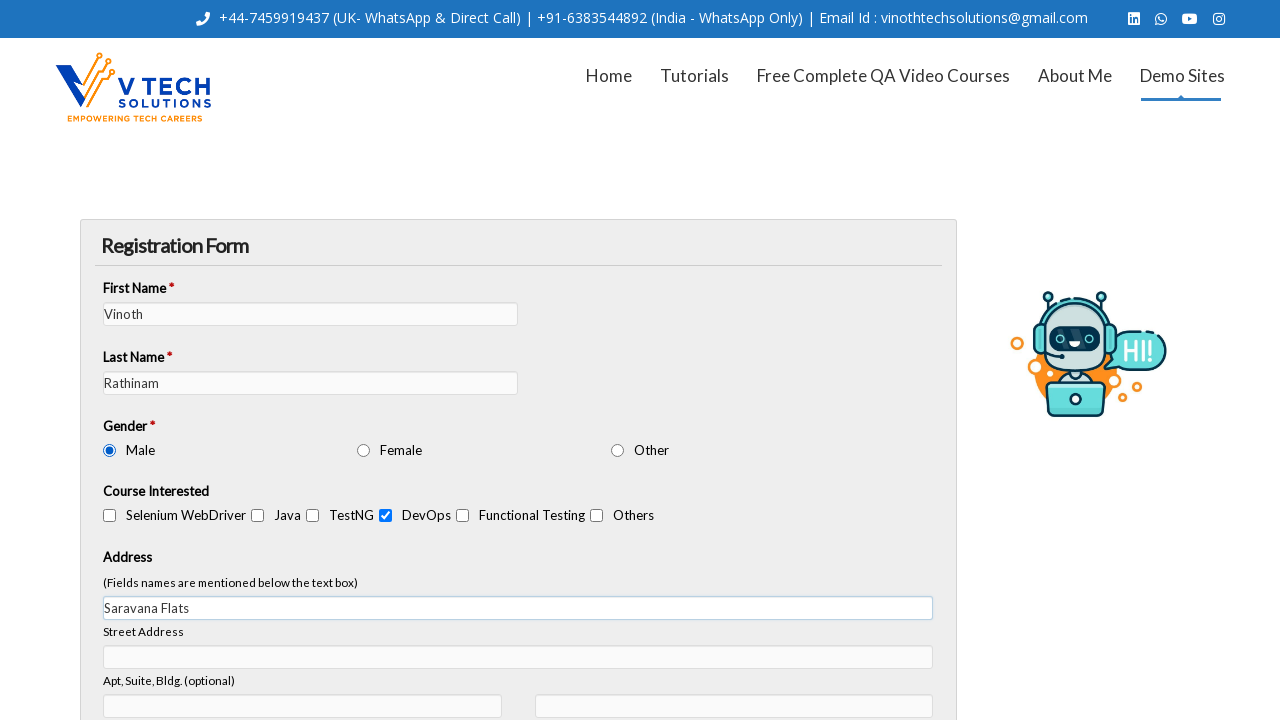

Filled apartment number with 'S1' on #vfb-13-address-2
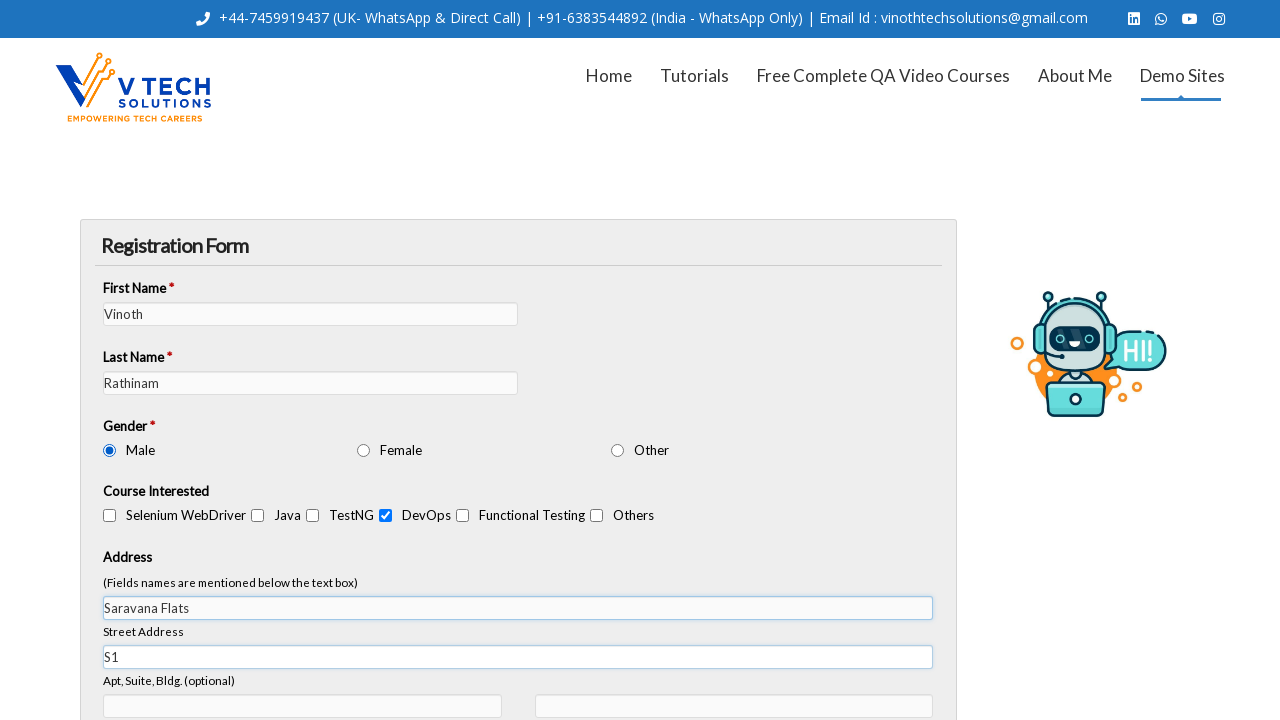

Filled city field with 'Chennai' on input[name='vfb-13[city]']
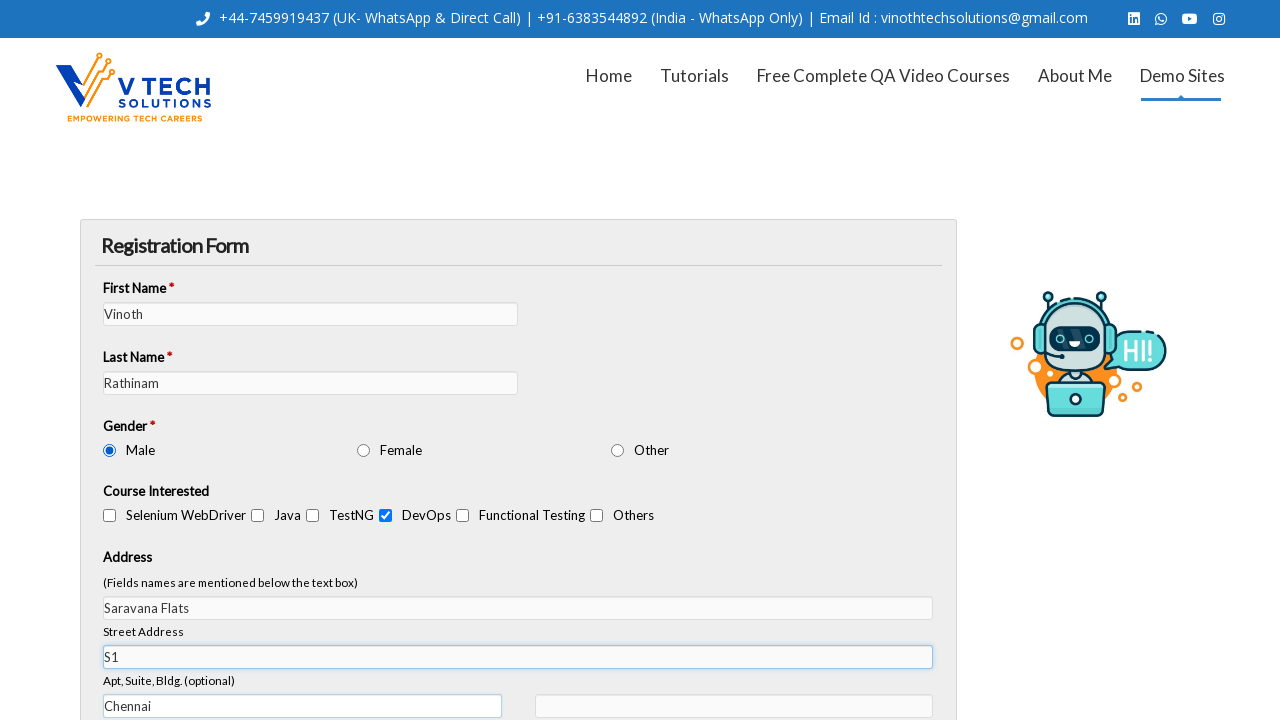

Filled state field with 'Tamil Nadu' on input[name='vfb-13[state]']
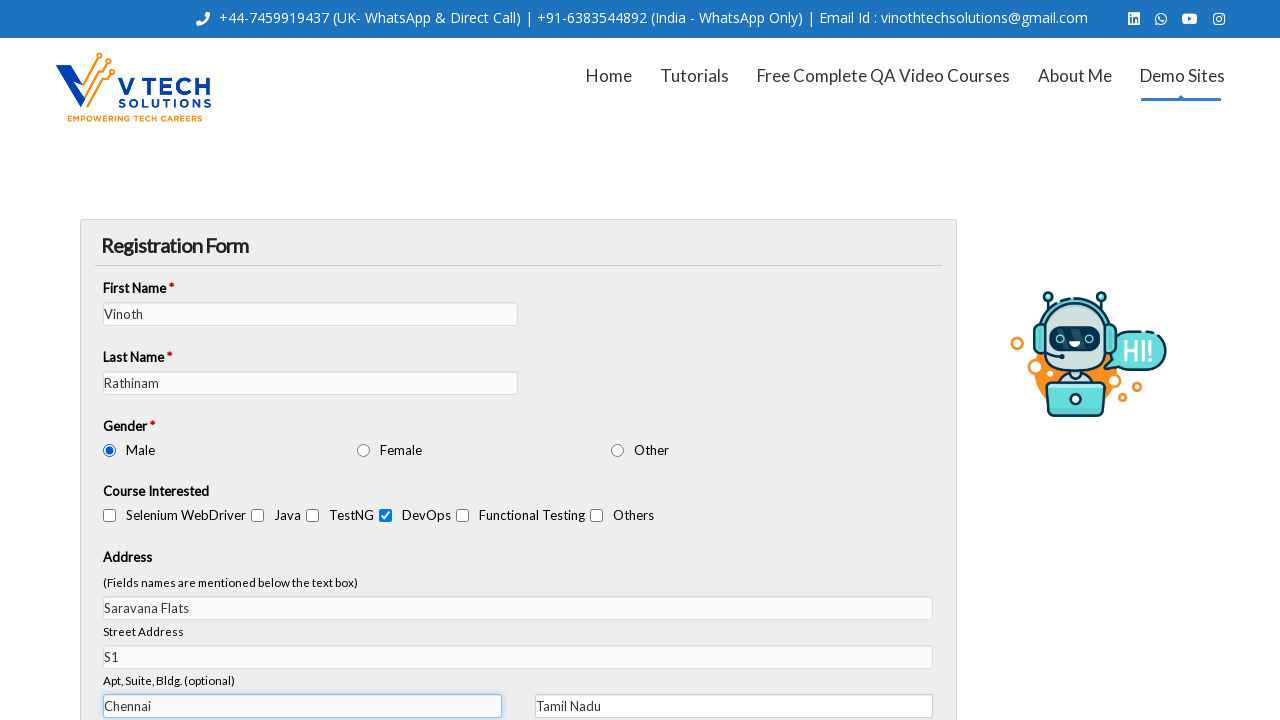

Filled postal code with '600100' on input[name='vfb-13[zip]']
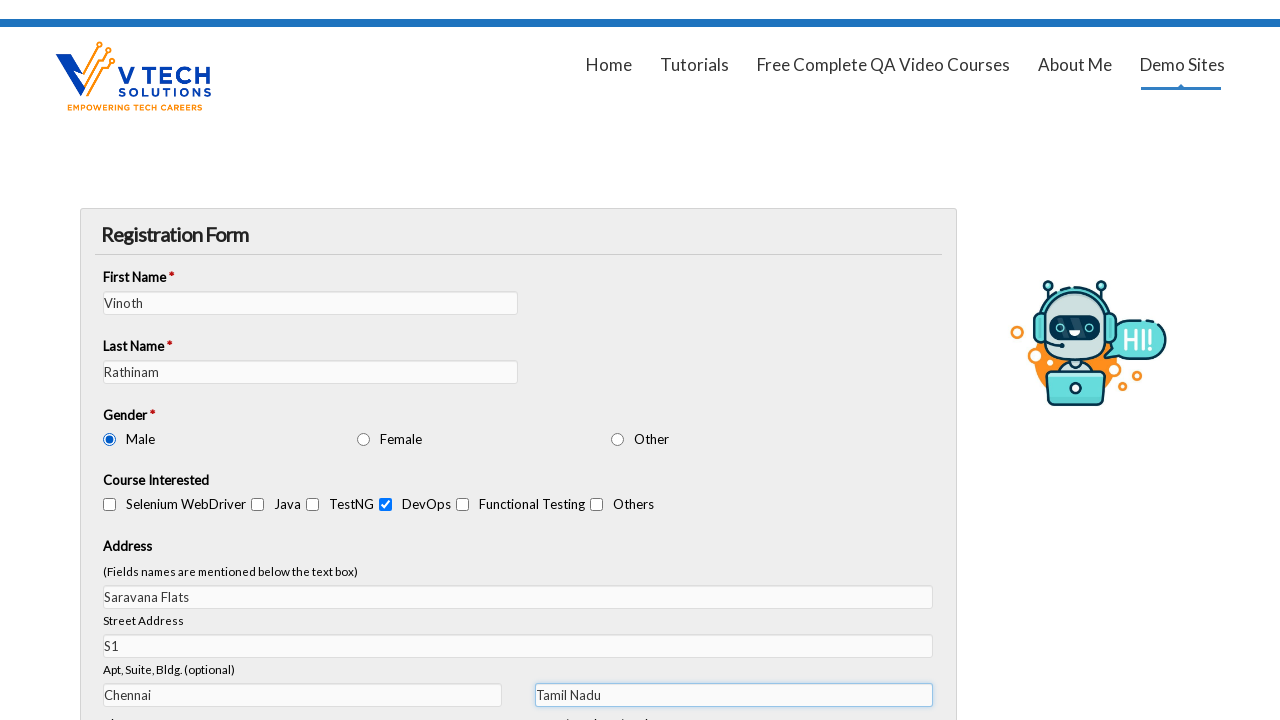

Selected country - India on select[name='vfb-13[country]']
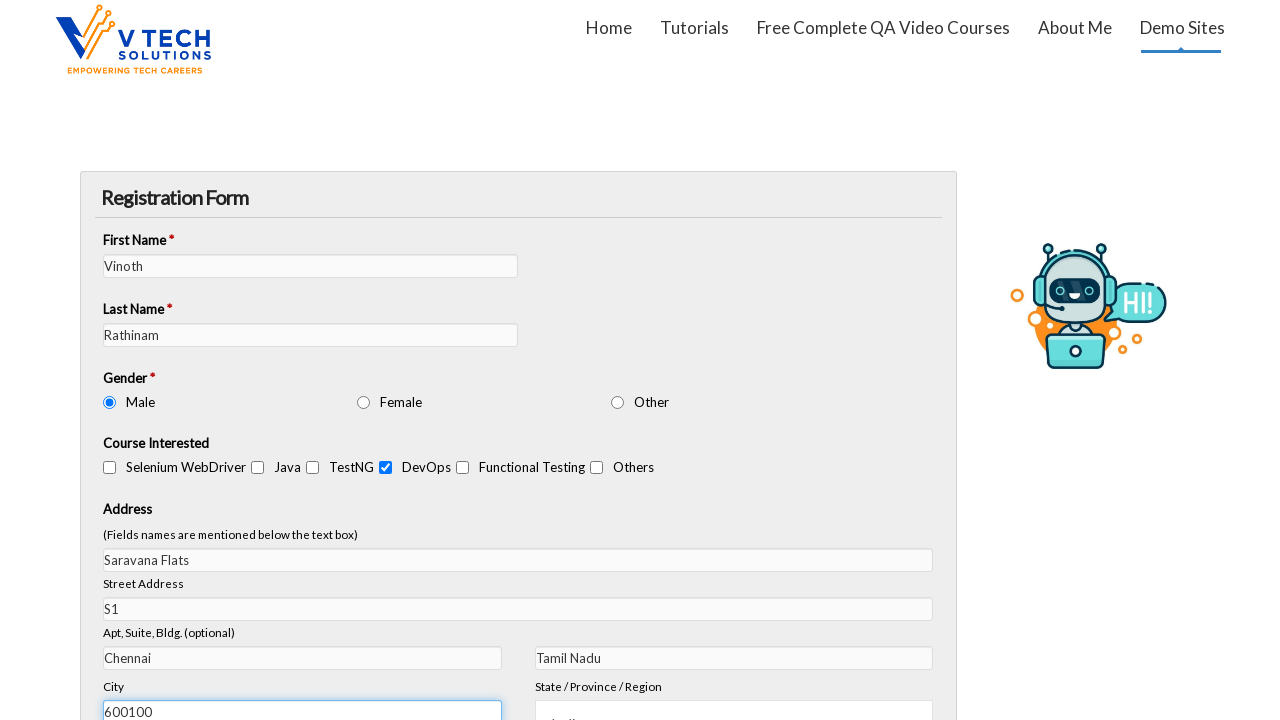

Filled email field with 'testuser2024@example.com' on input[name='vfb-14']
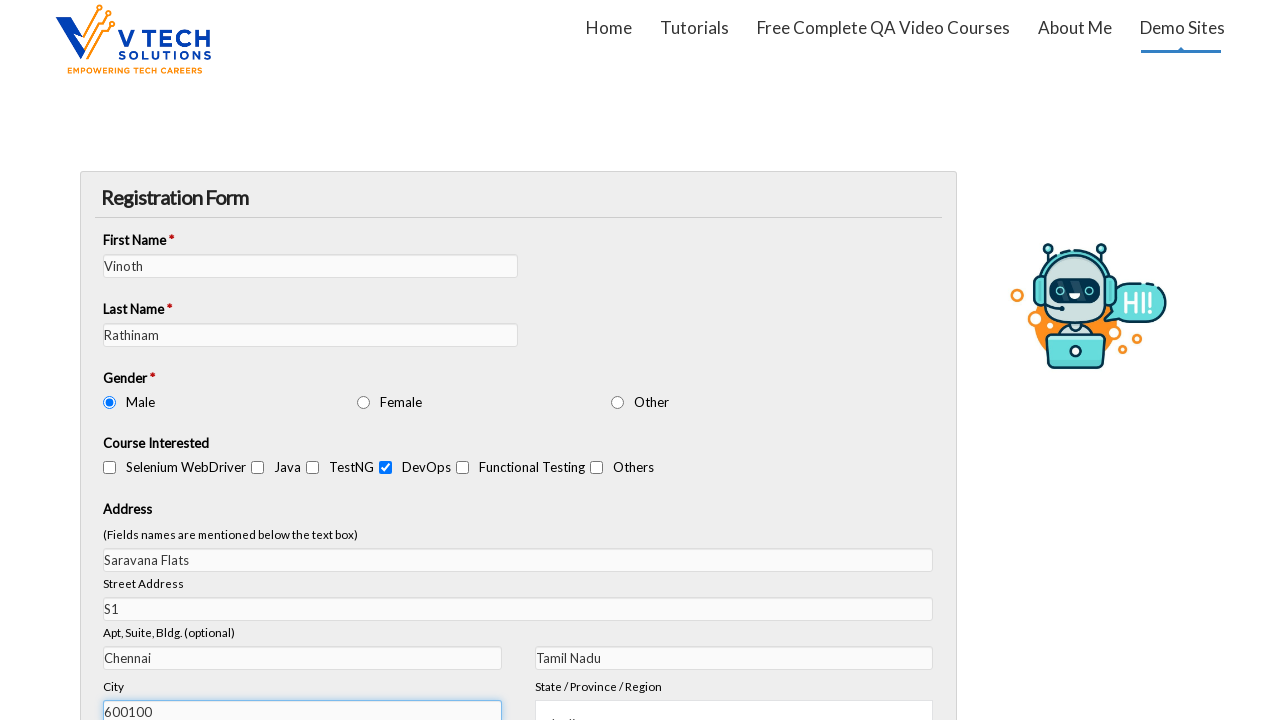

Filled demo date with '01/27/2024' on input[name='vfb-18']
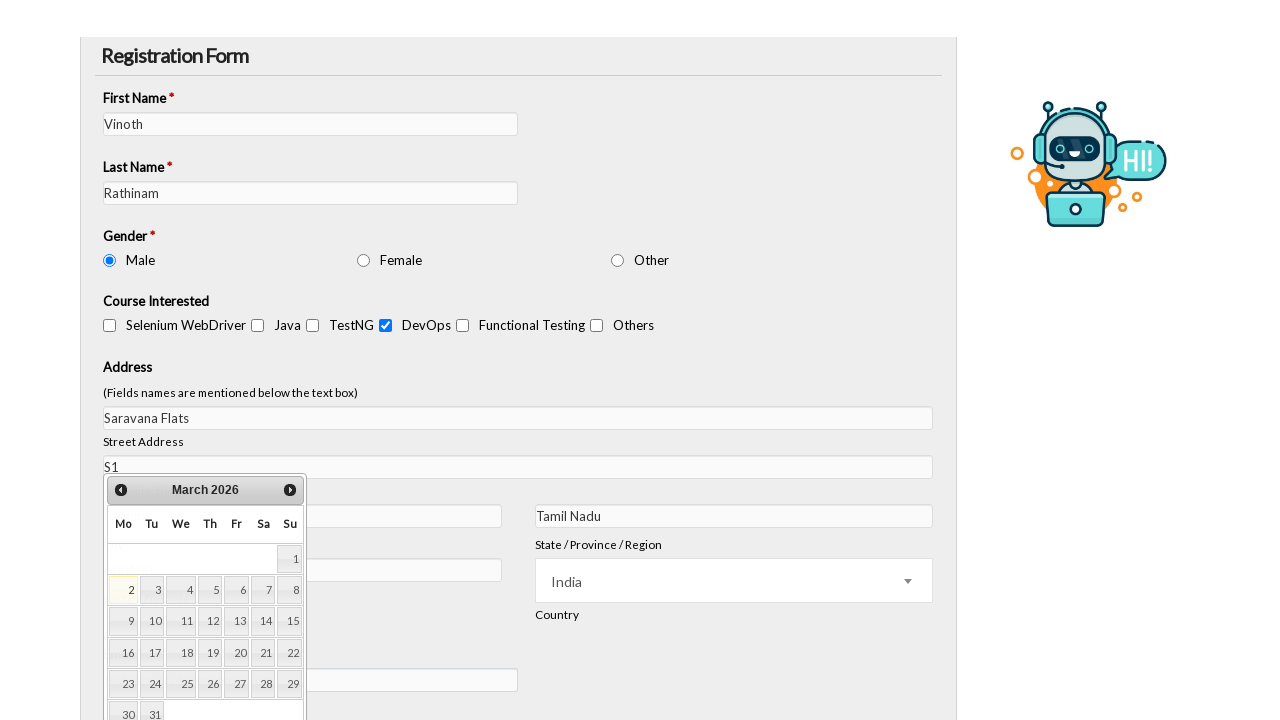

Pressed Enter to confirm demo date on input[name='vfb-18']
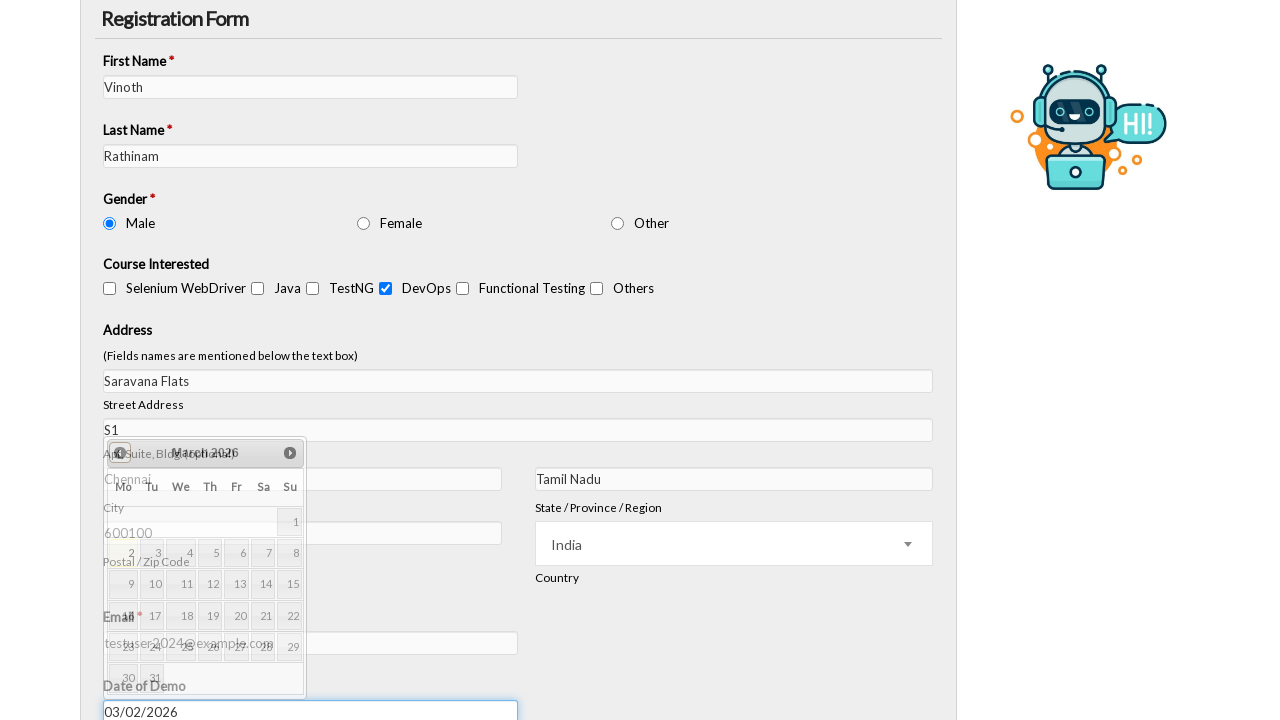

Selected demo hour - 09 on select[name='vfb-16[hour]']
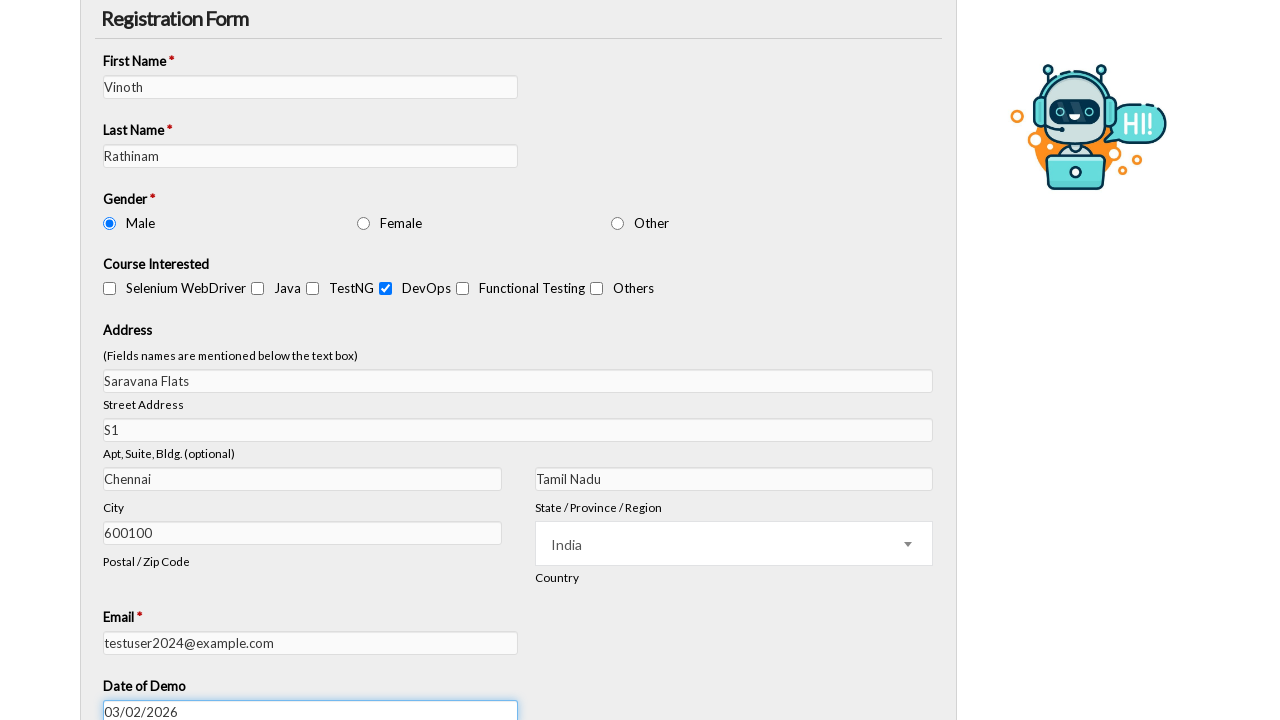

Selected demo minute - 30 on select[name='vfb-16[min]']
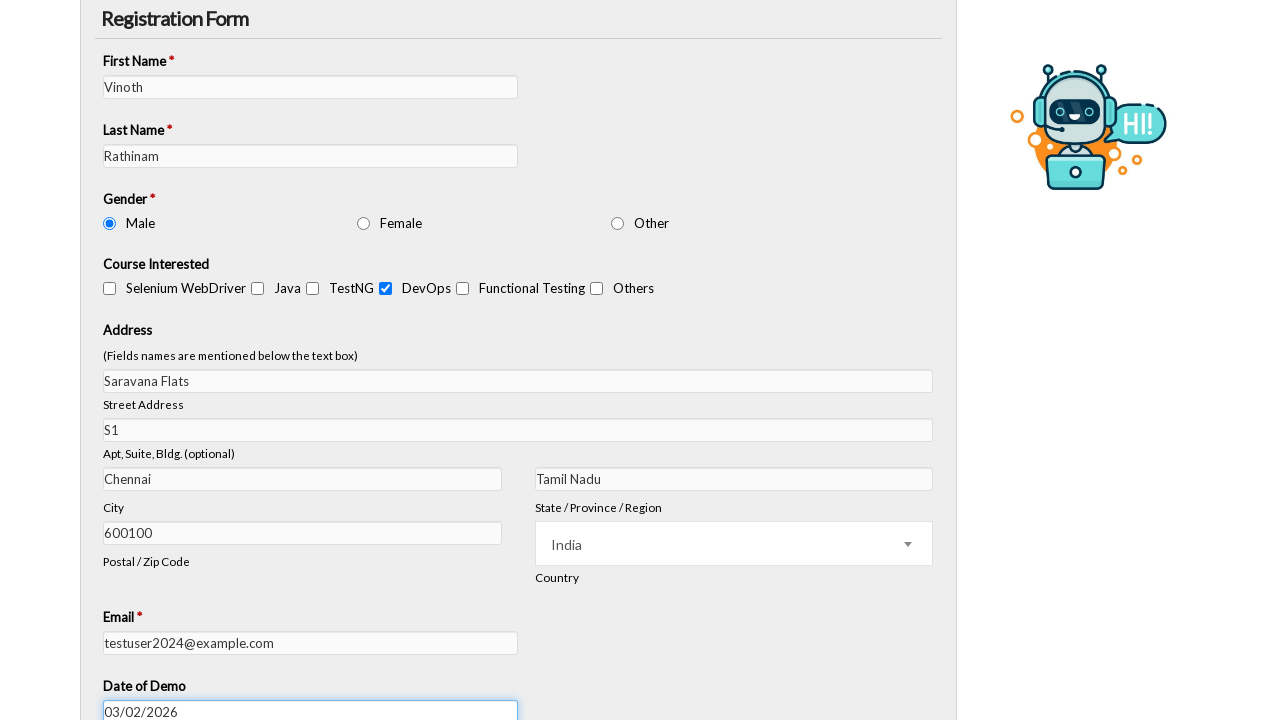

Filled mobile number with '9876543210' on input[name='vfb-19']
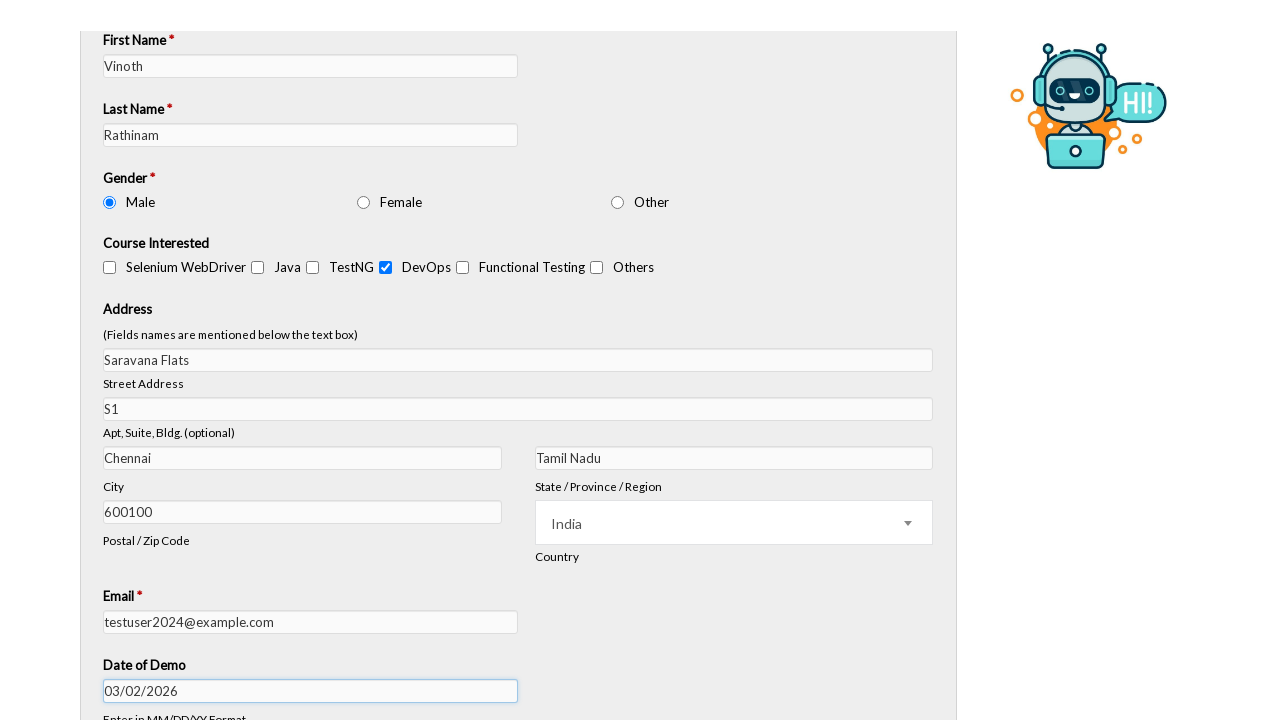

Checked UFT course checkbox at (258, 85) on xpath=//input[@id='vfb-20-1']
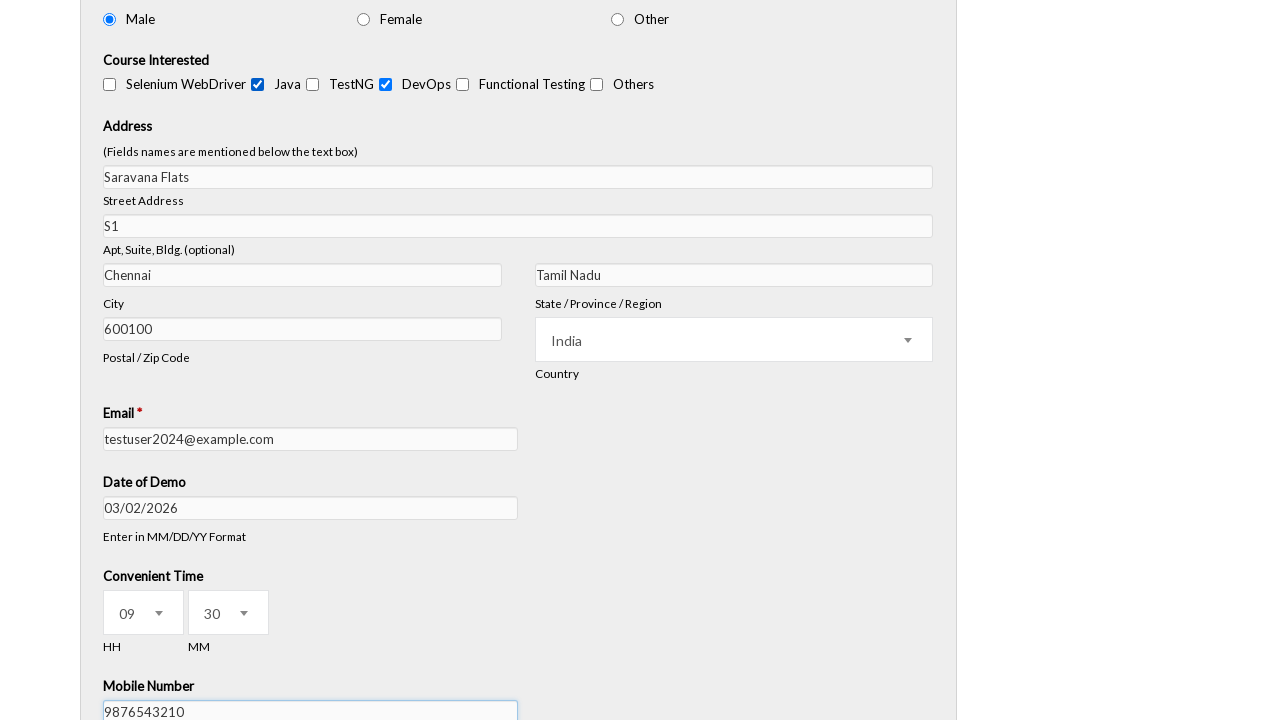

Checked Selenium WebDriver course checkbox at (110, 85) on xpath=//input[@id='vfb-20-0']
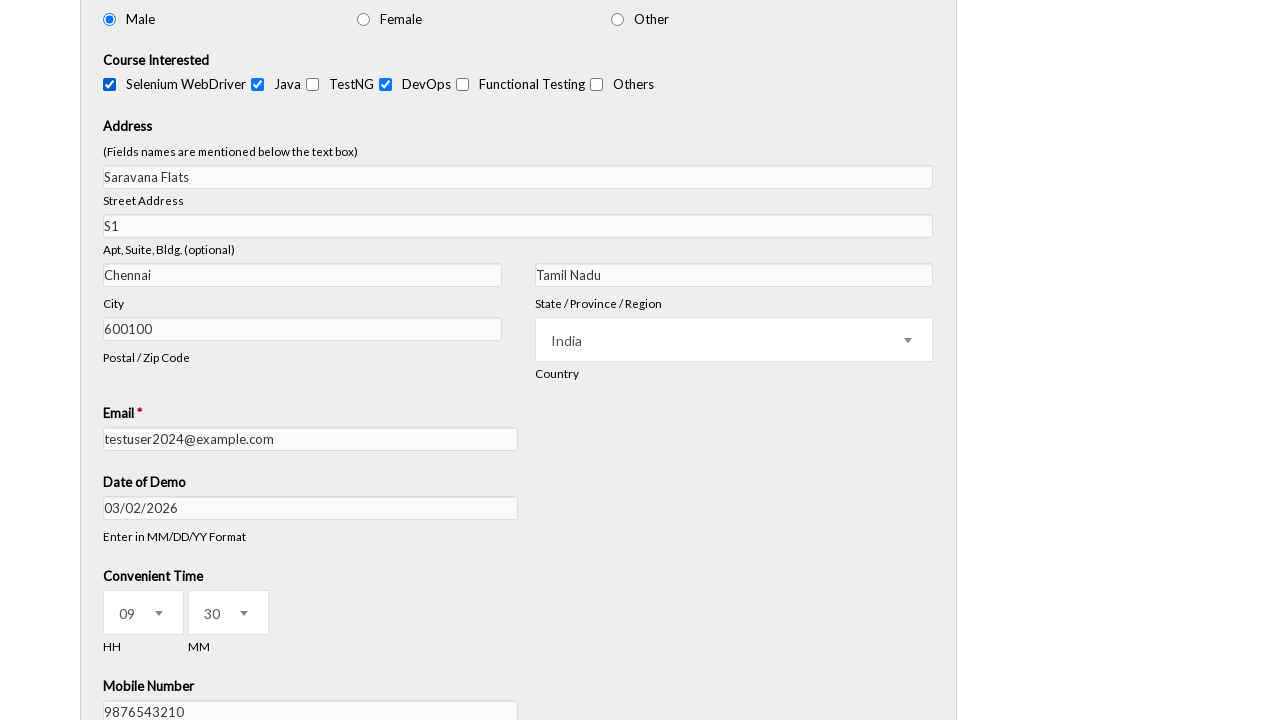

Filled query field with 'What is the duration for selenium training?' on //textarea[@id='vfb-23']
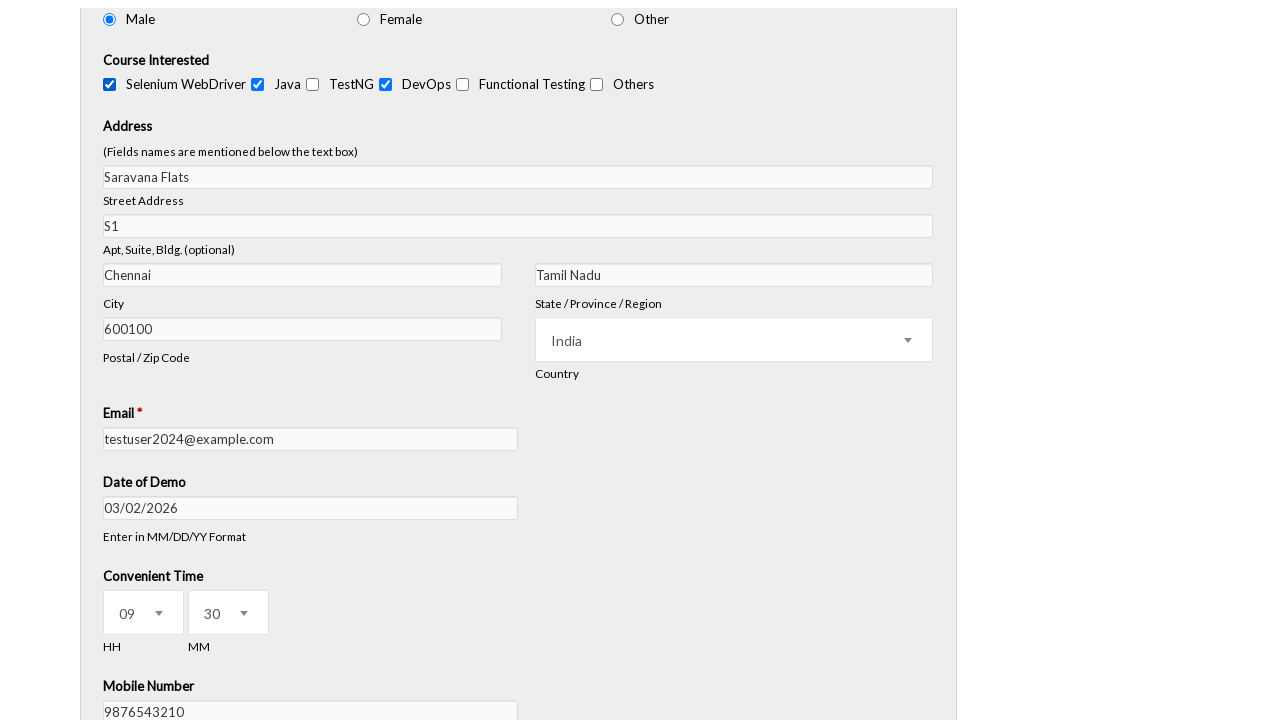

Retrieved verification captcha label
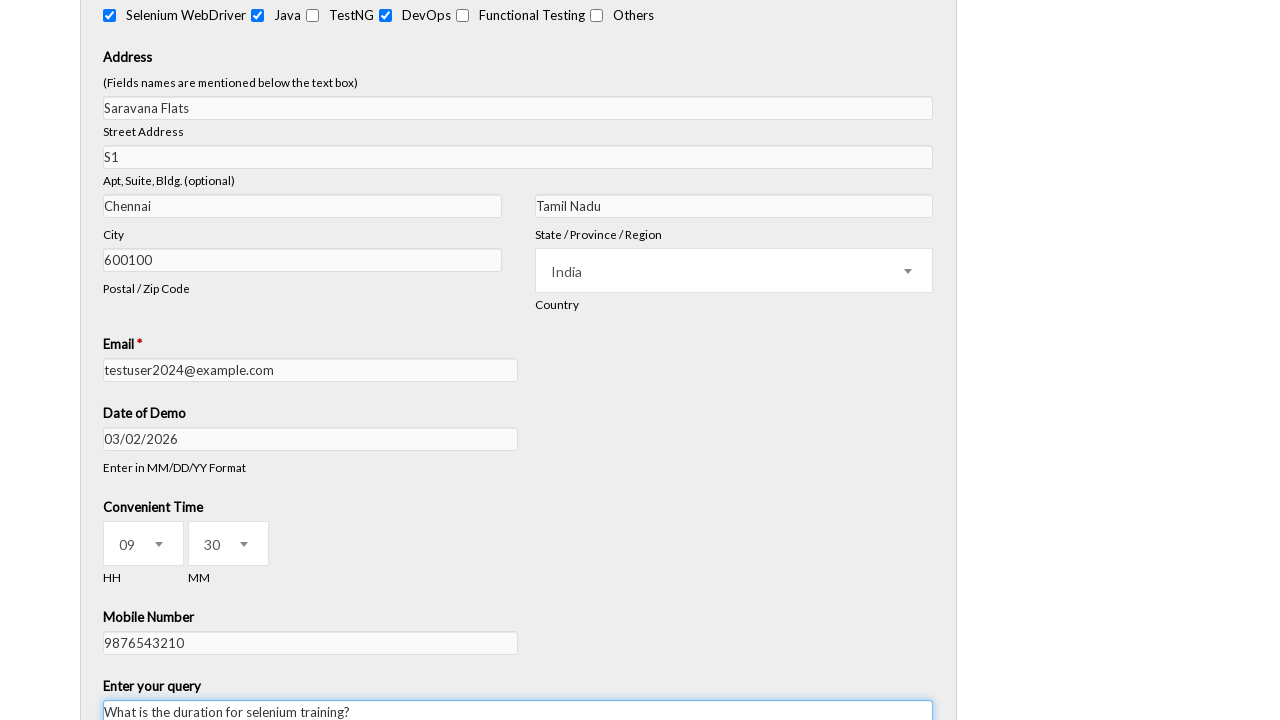

Extracted verification number from captcha
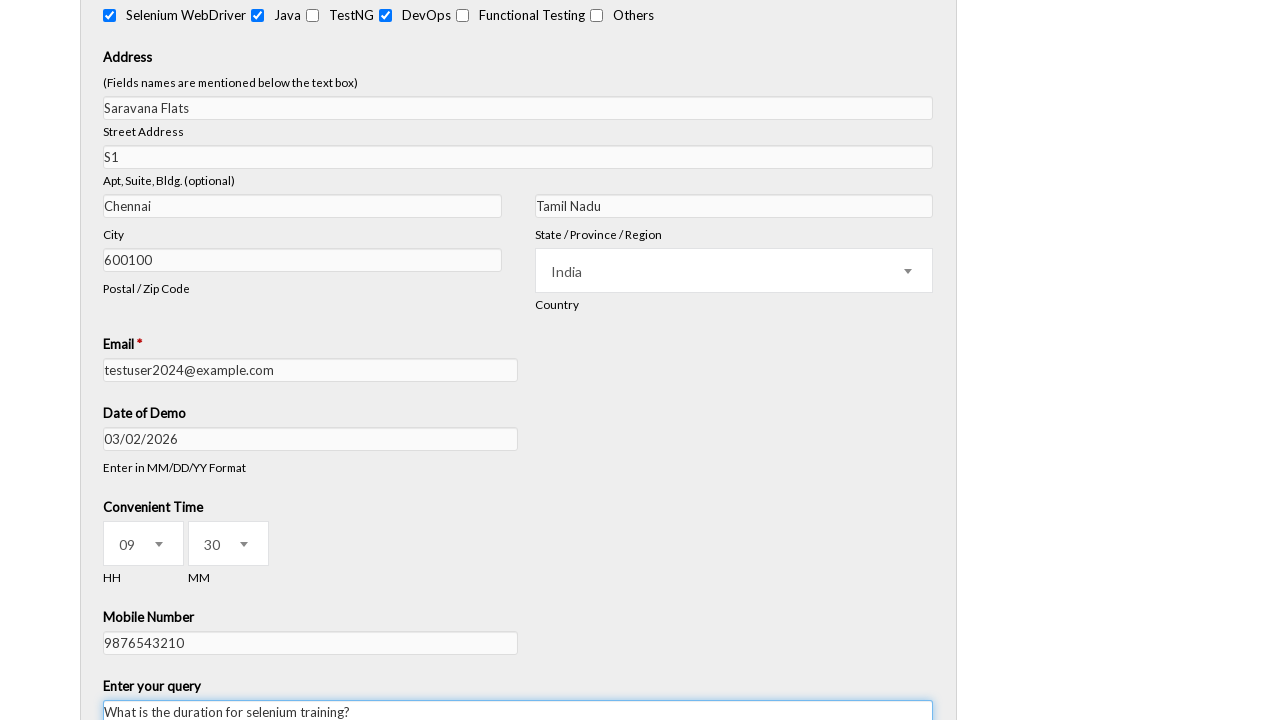

Filled verification captcha with '33' on #vfb-3
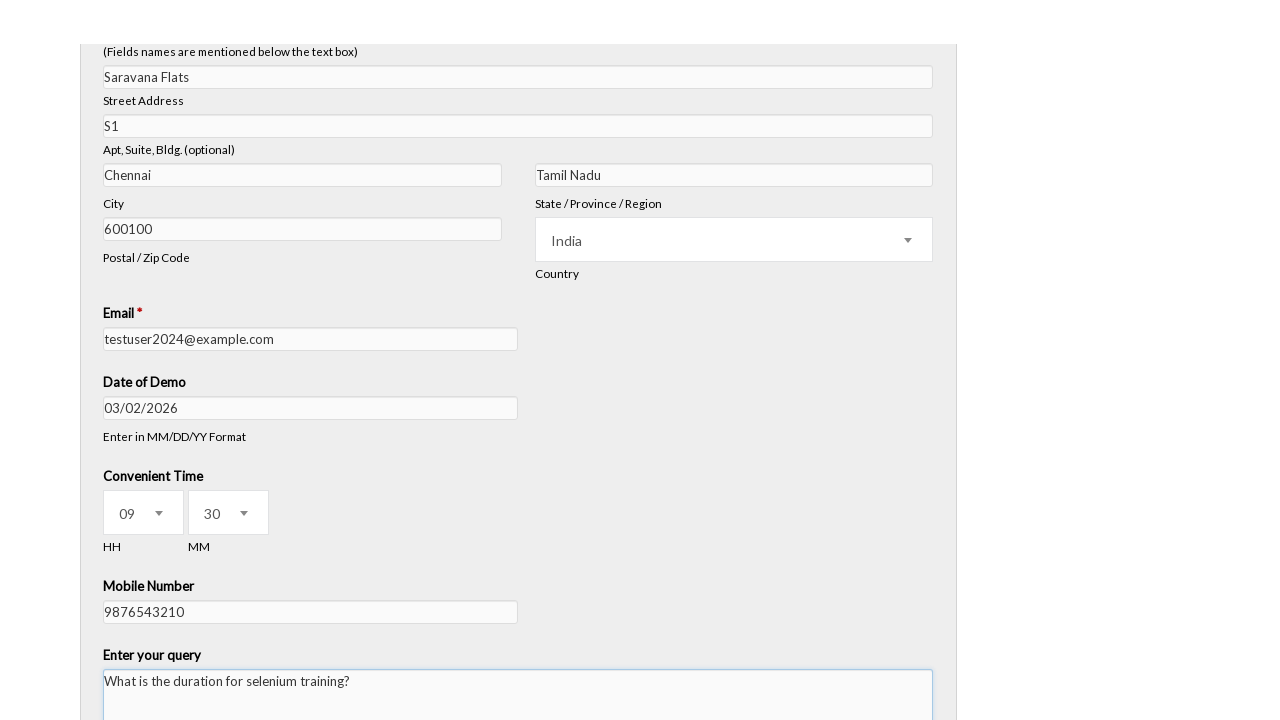

Clicked submit button to register at (133, 590) on input[name='vfb-submit']
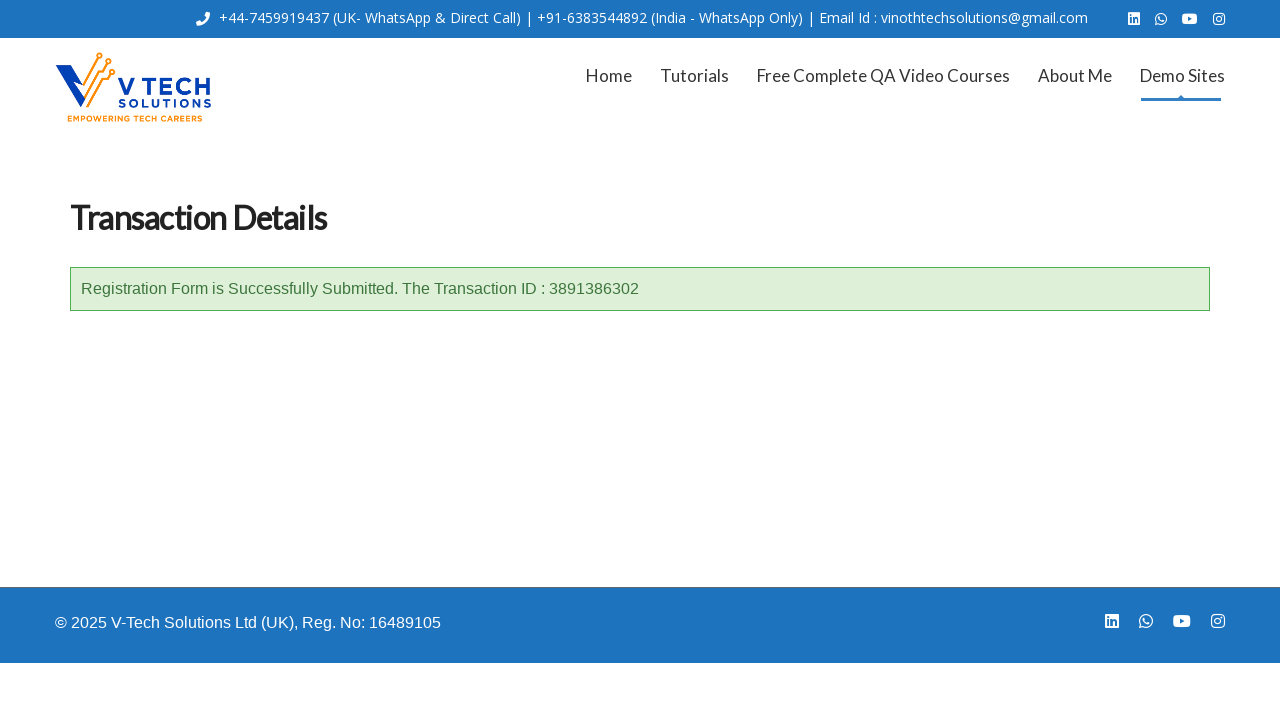

Registration submitted successfully - success message displayed
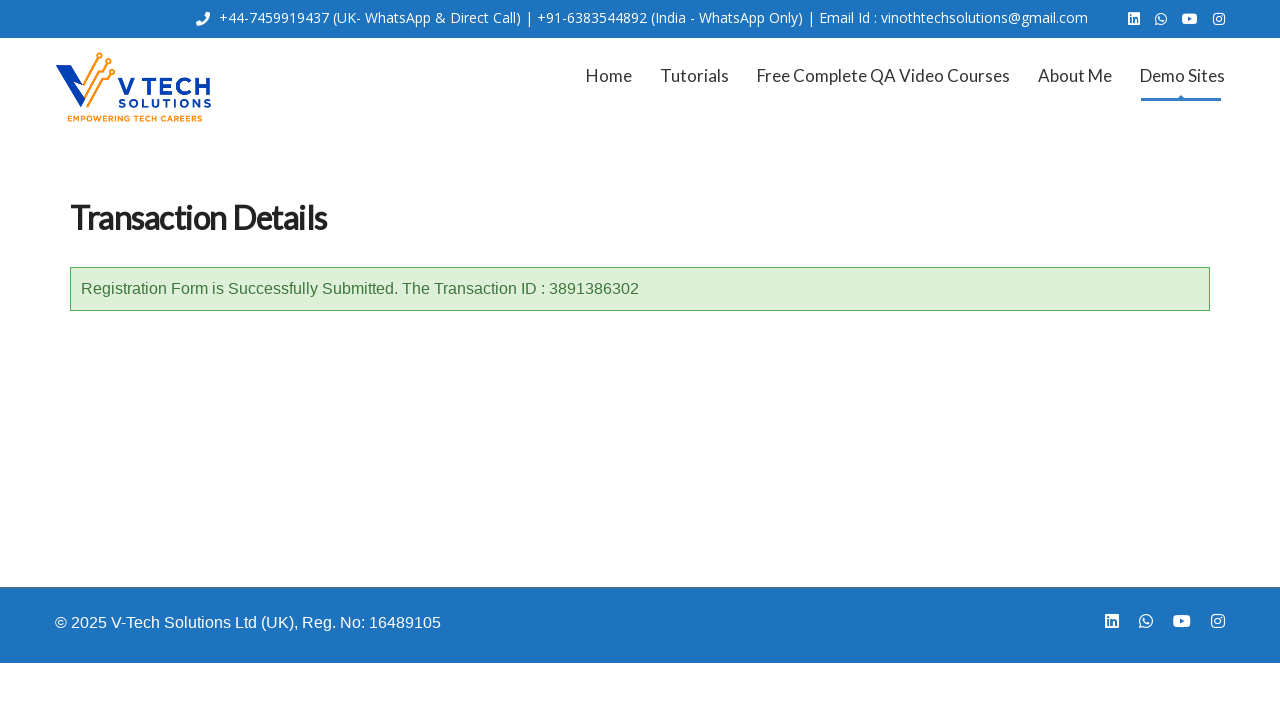

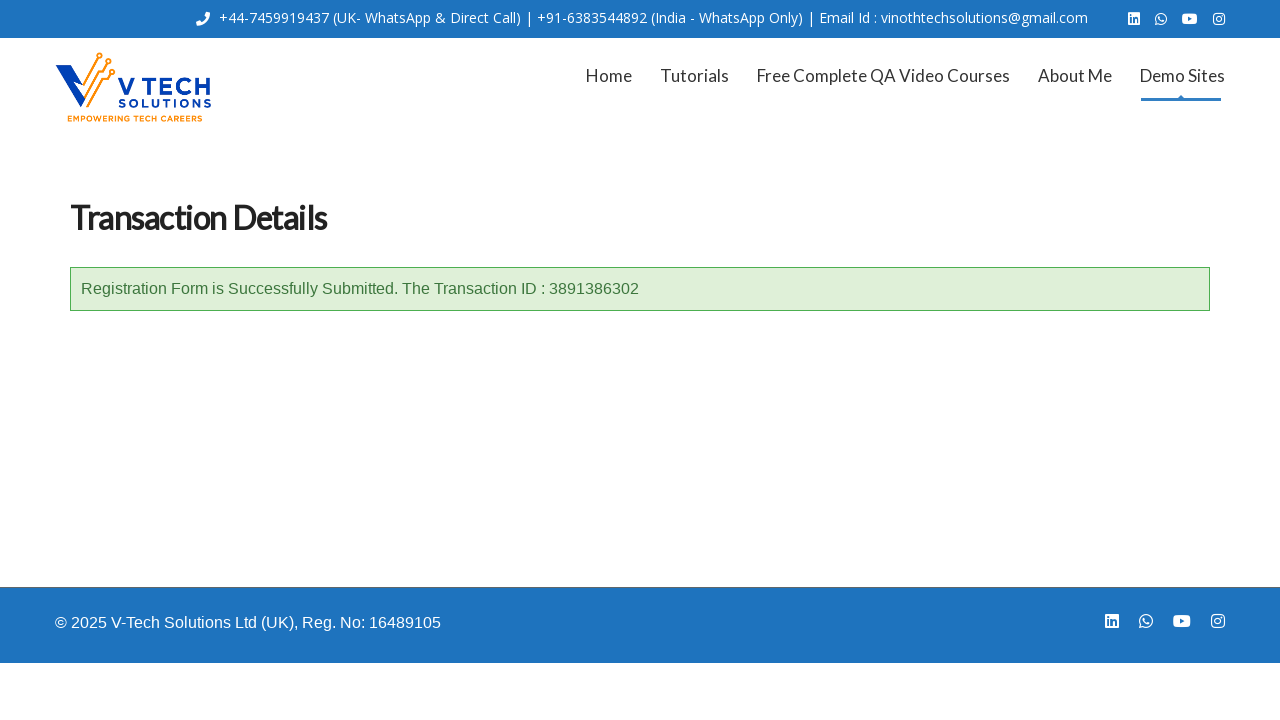